Tests text input functionality by entering text in an input field, clicking a button, and verifying the button text updates to match the entered text.

Starting URL: http://uitestingplayground.com/textinput

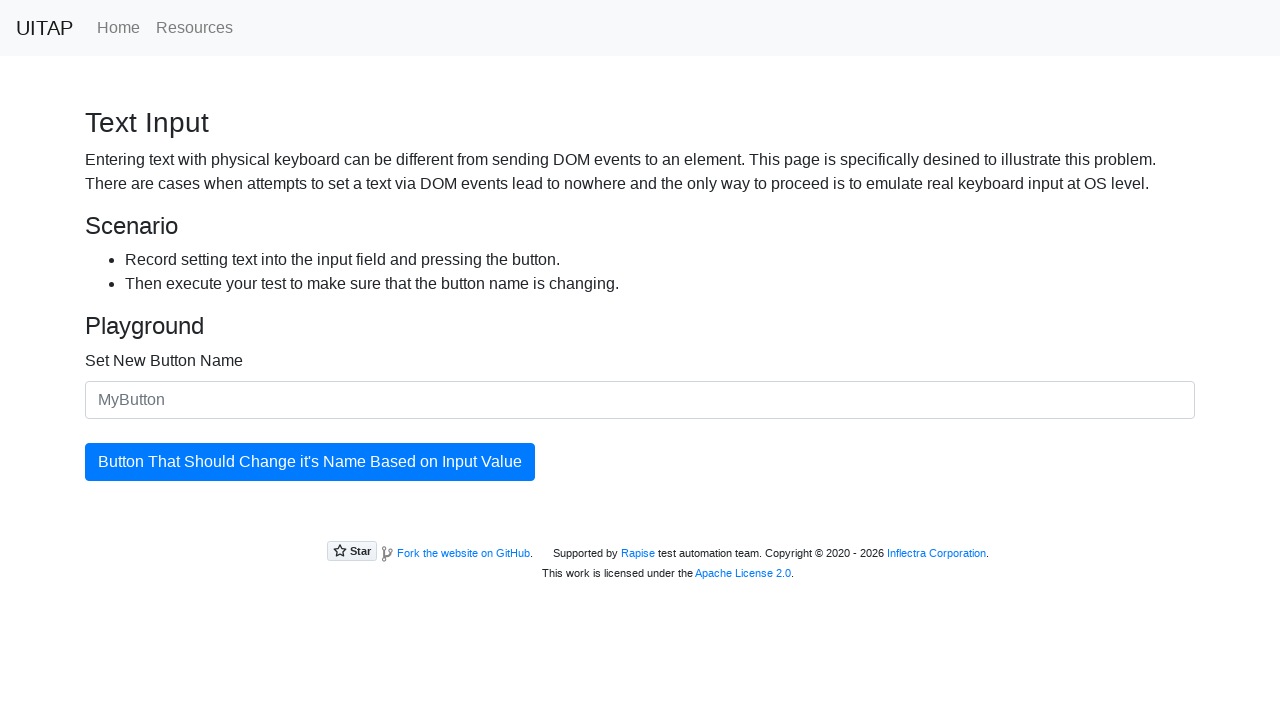

Filled input field with 'SkyPro' on #newButtonName
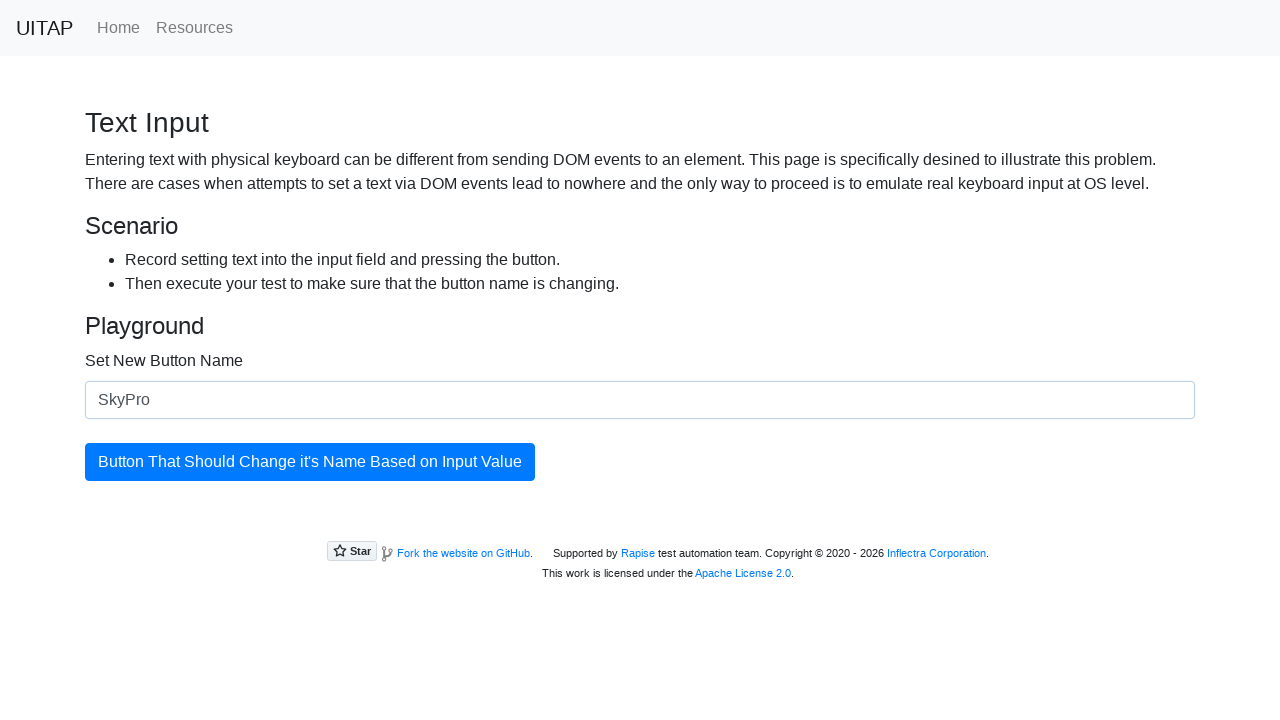

Clicked the primary button at (310, 462) on button.btn.btn-primary
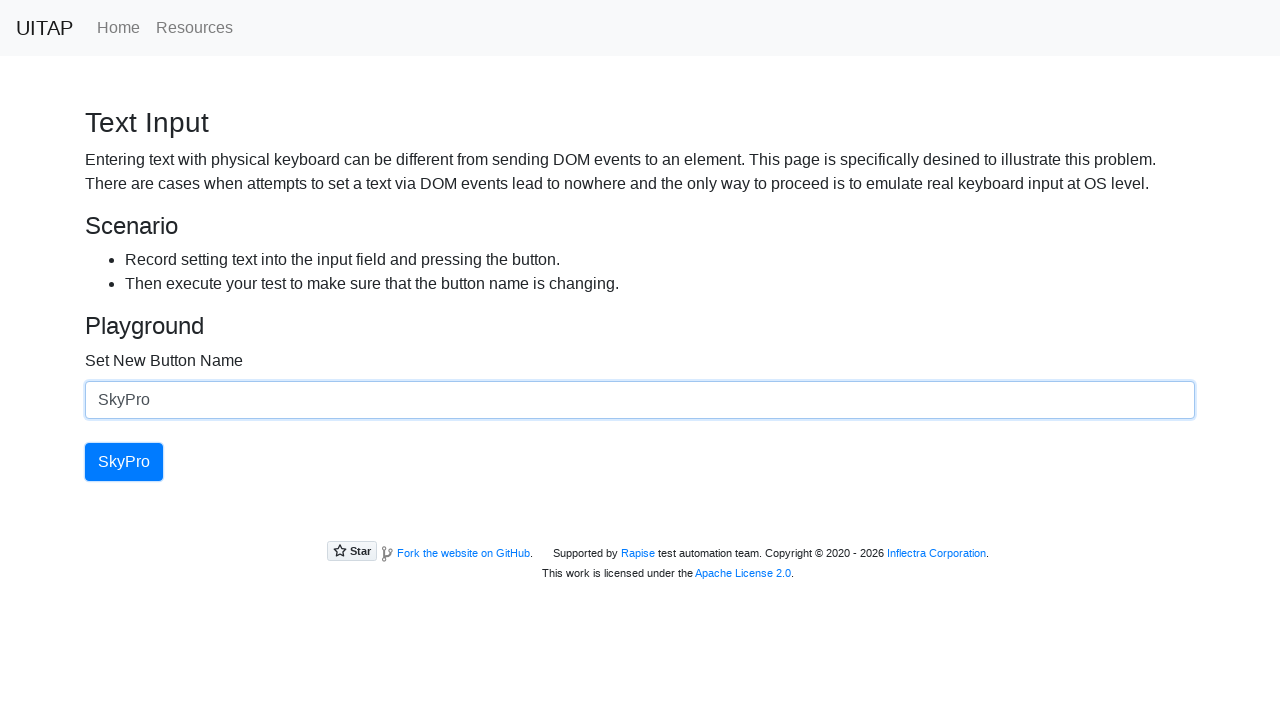

Verified button text updated to 'SkyPro'
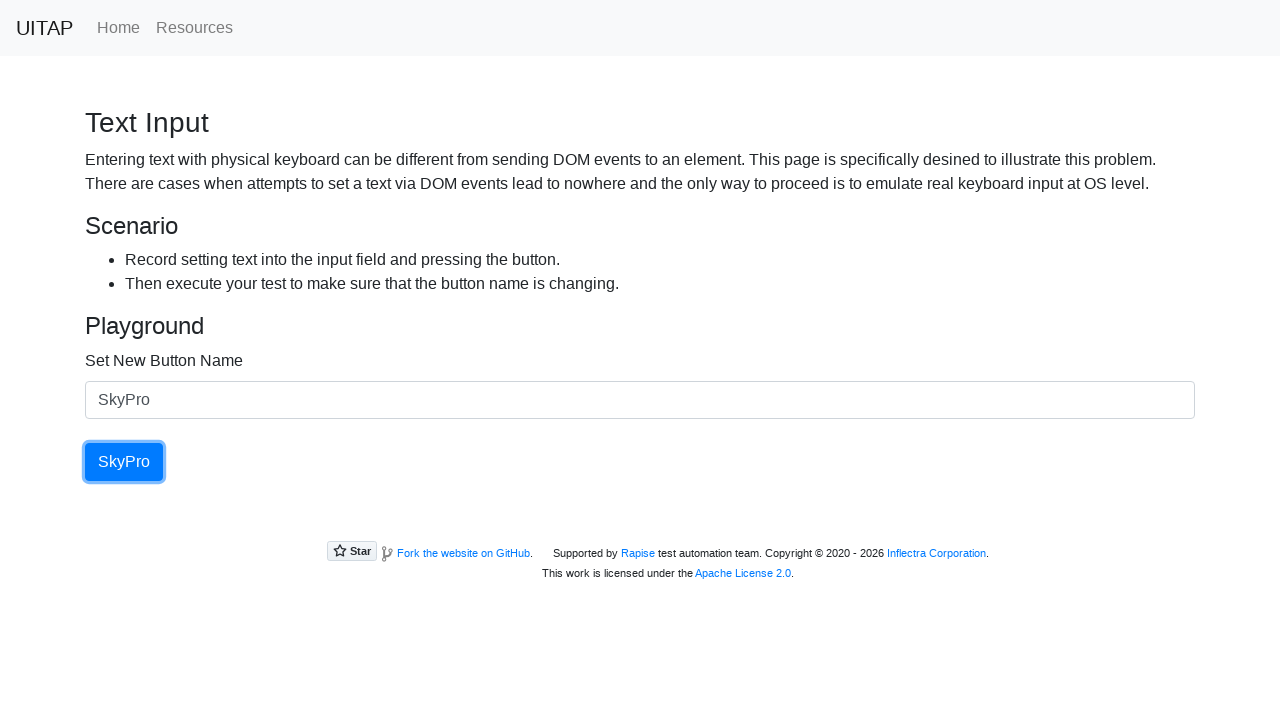

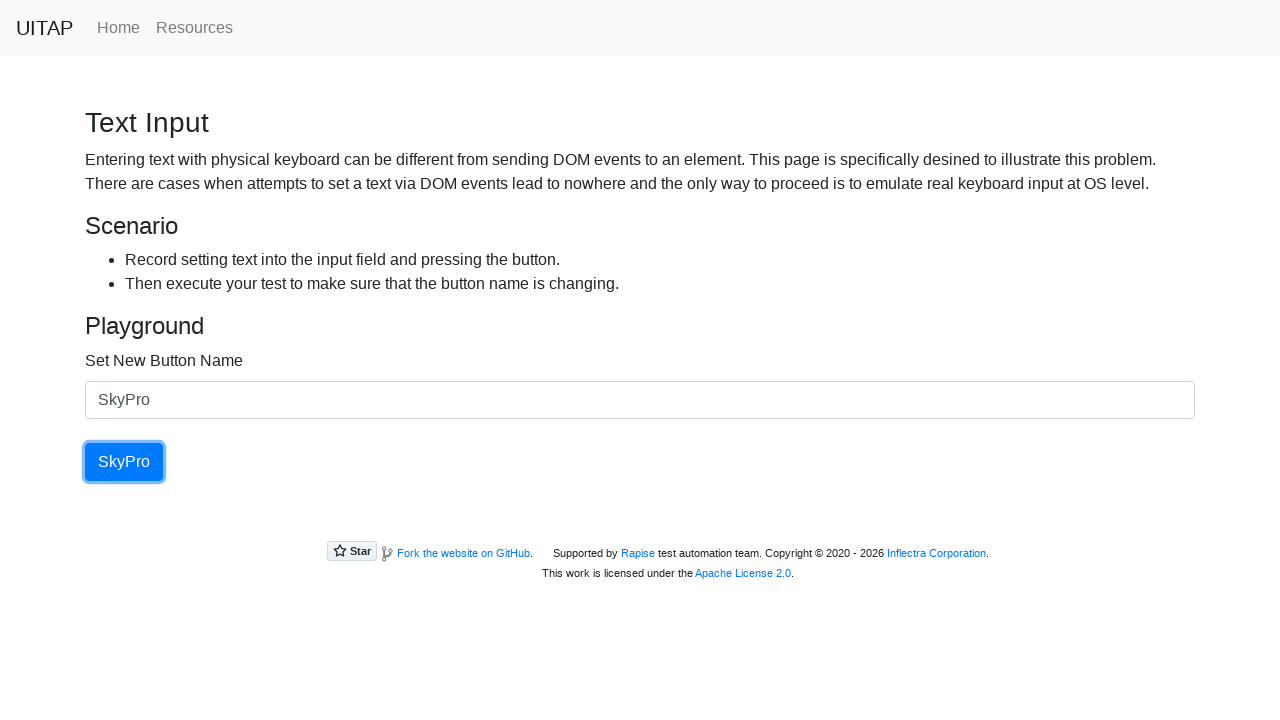